Tests the AngularJS homepage greeting feature by entering a name in the input field and verifying the greeting message updates correctly

Starting URL: http://www.angularjs.org

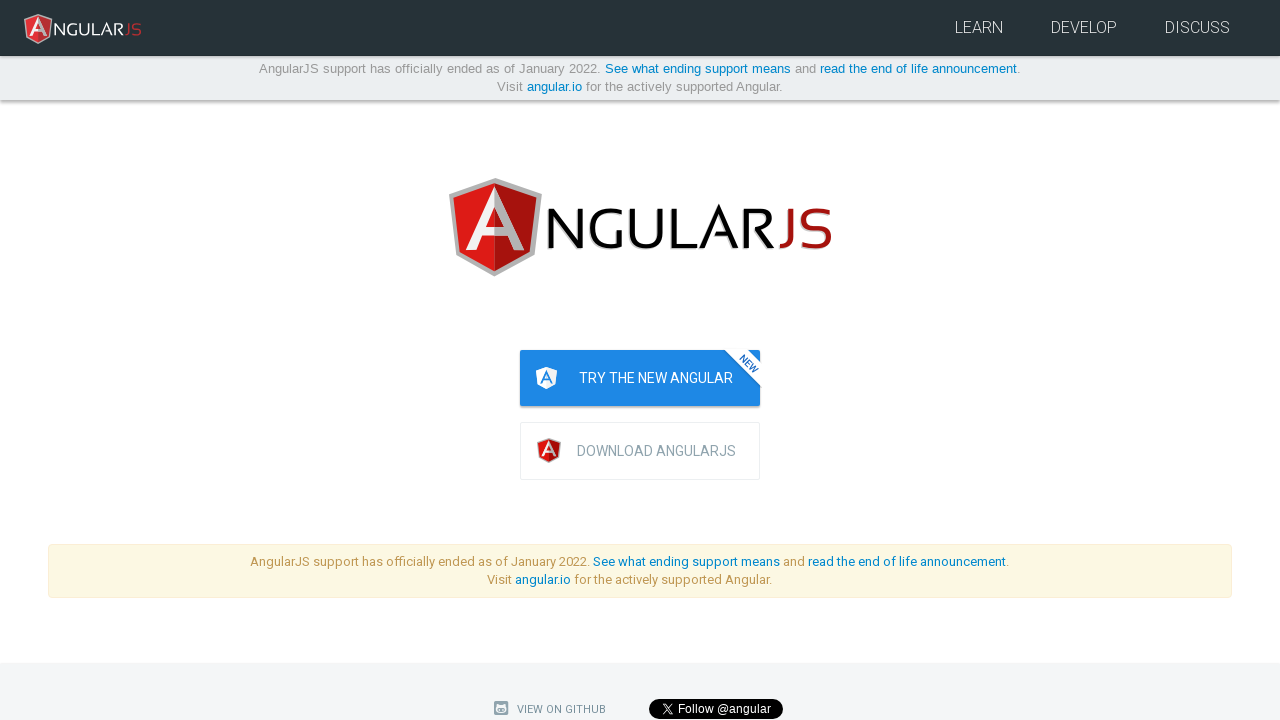

Filled name input field with 'Julie' on input[ng-model='yourName']
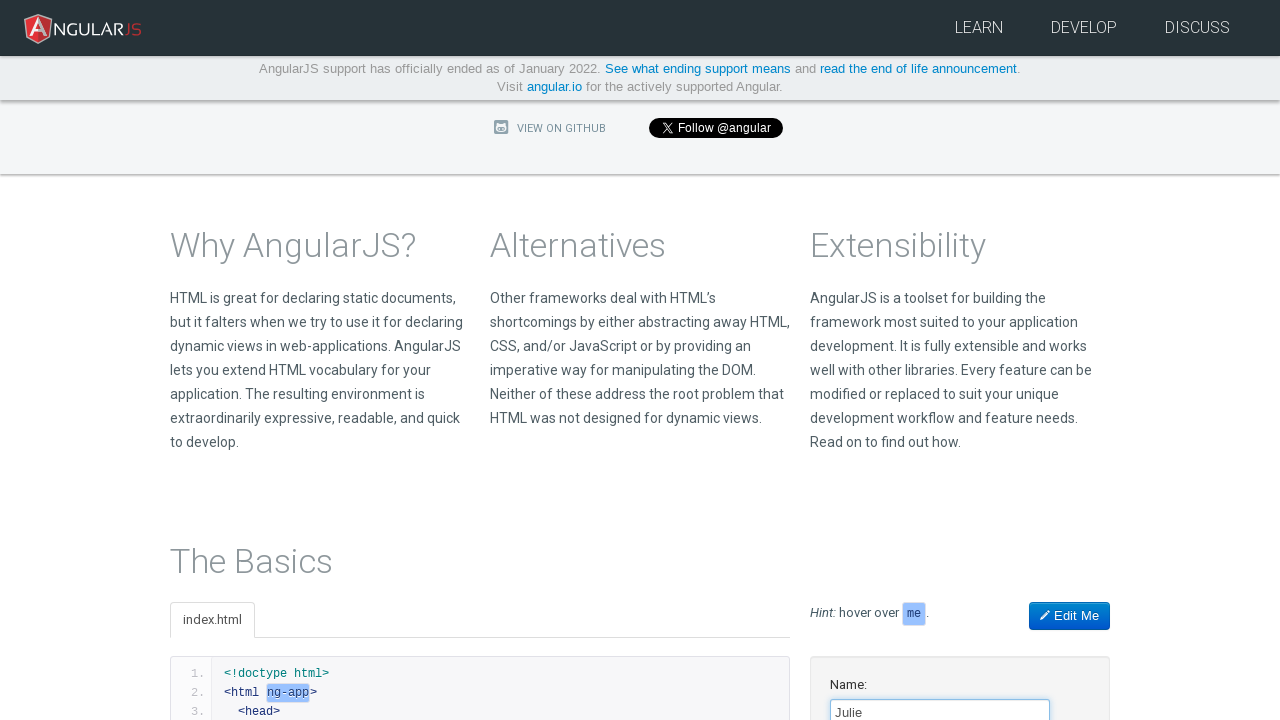

Located greeting text element
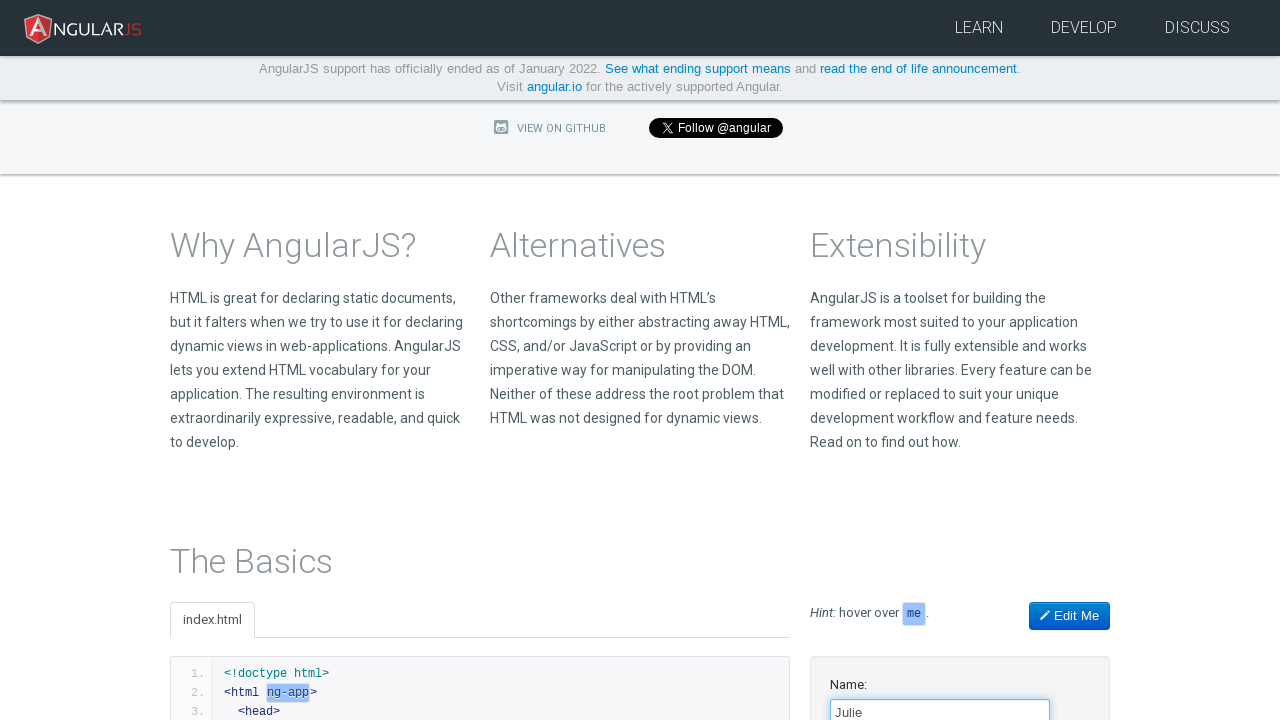

Greeting text element became visible
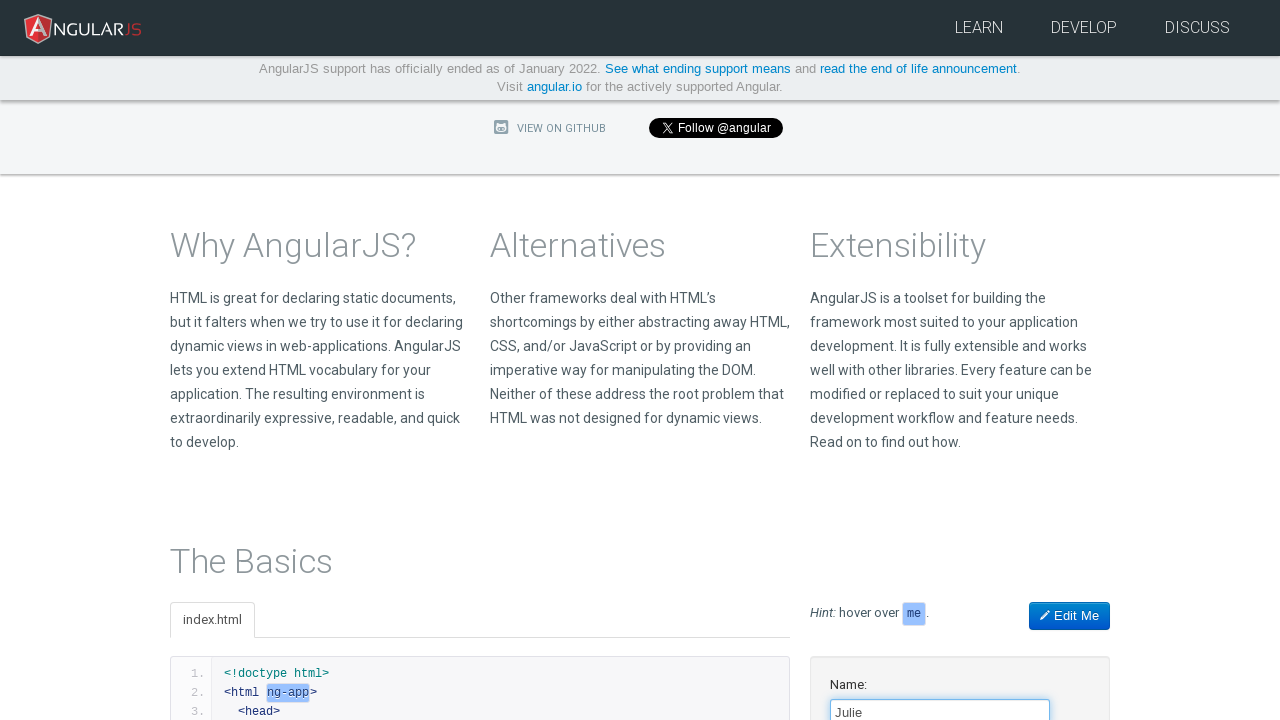

Verified greeting displays 'Hello Julie!'
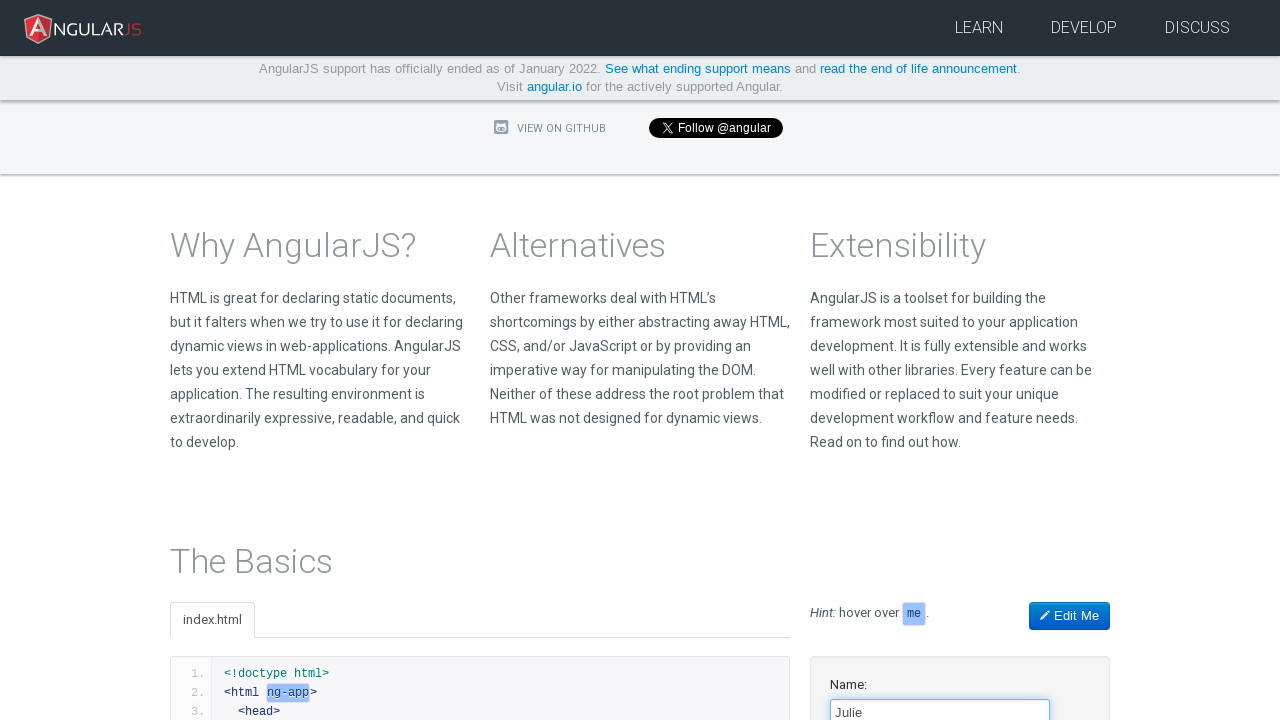

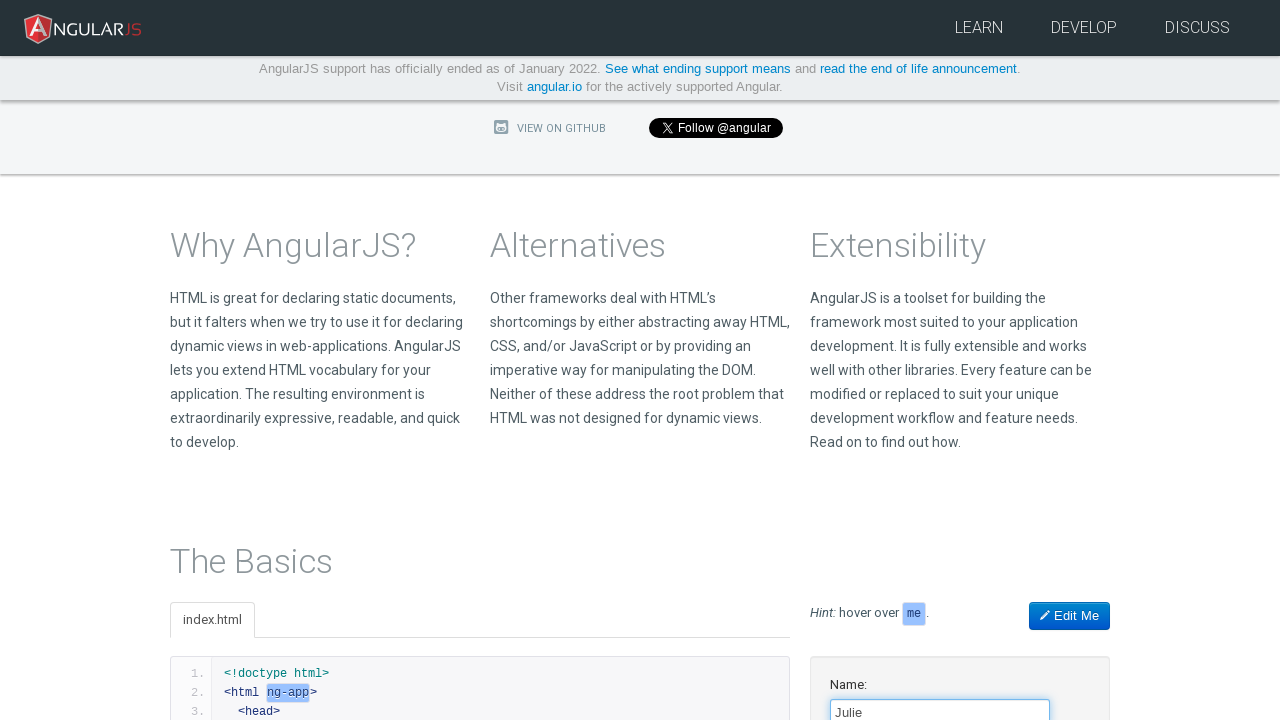